Tests the Zero Bank website by navigating to the Online Banking section and verifying that there are 6 service headers displayed, including "Pay Bills"

Starting URL: http://zero.webappsecurity.com/

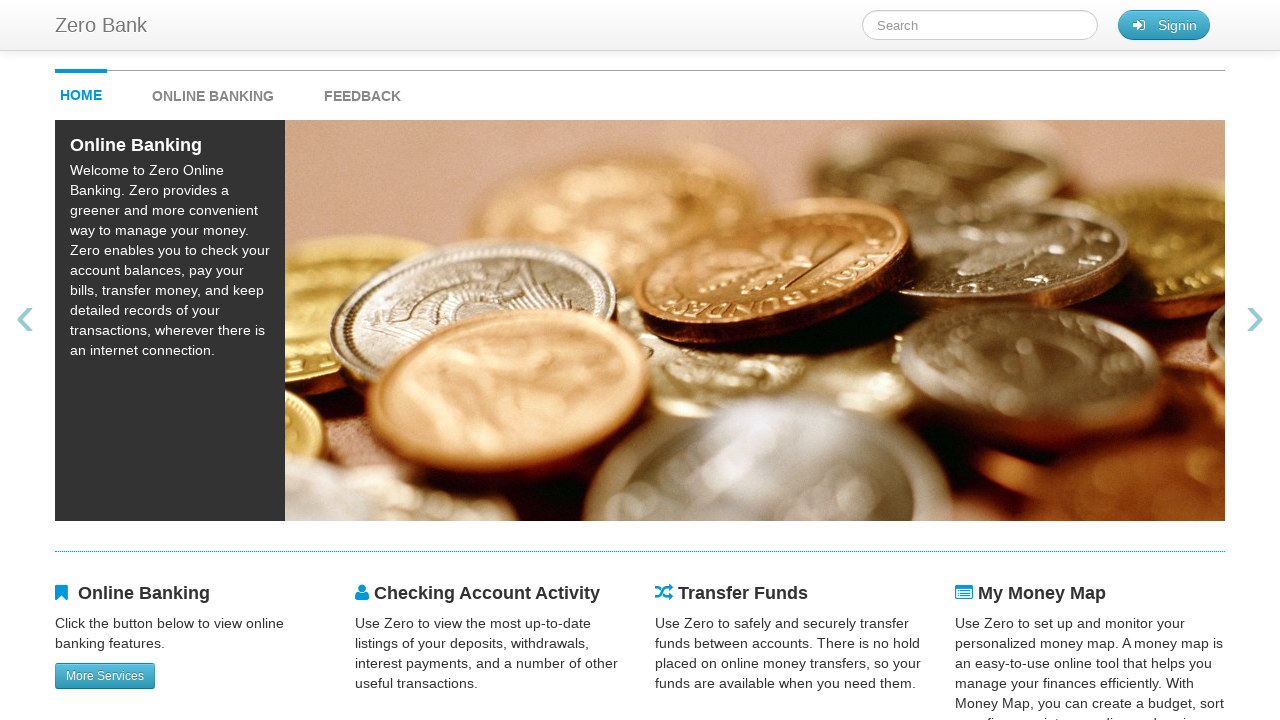

Clicked on 'ONLINE BANKING' link at (233, 91) on #onlineBankingMenu
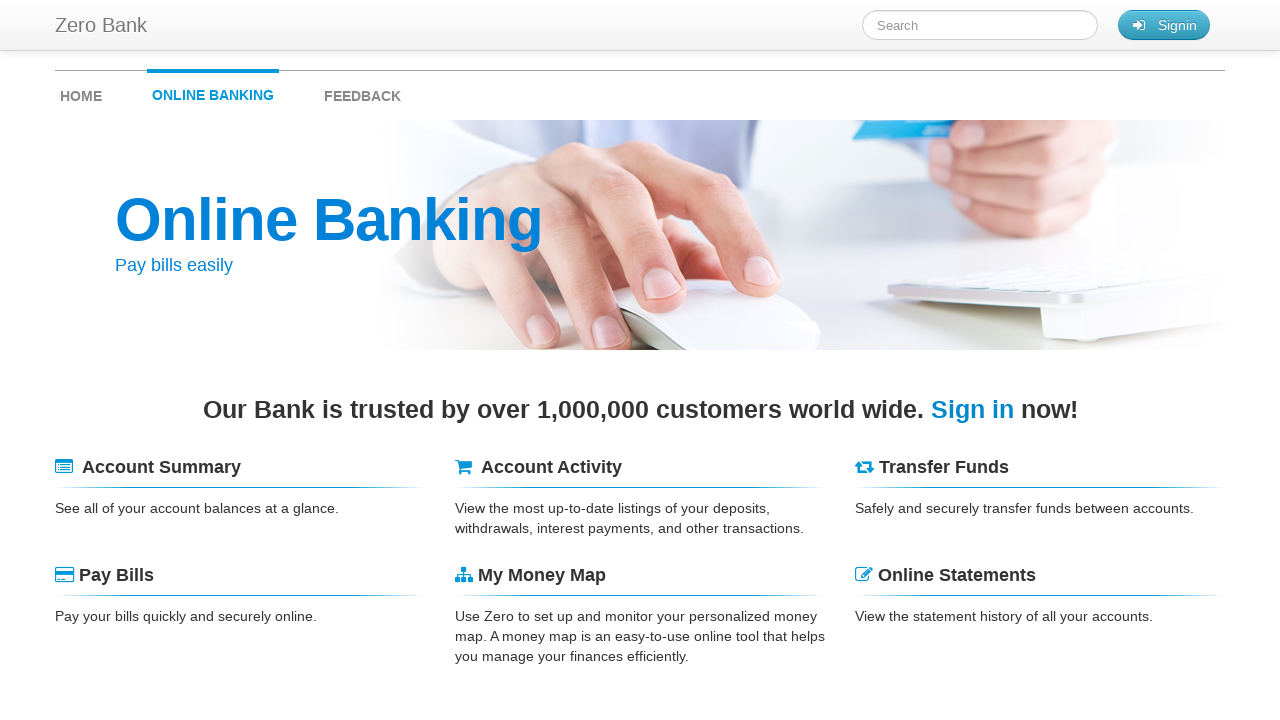

Retrieved all service headers from Online Banking section
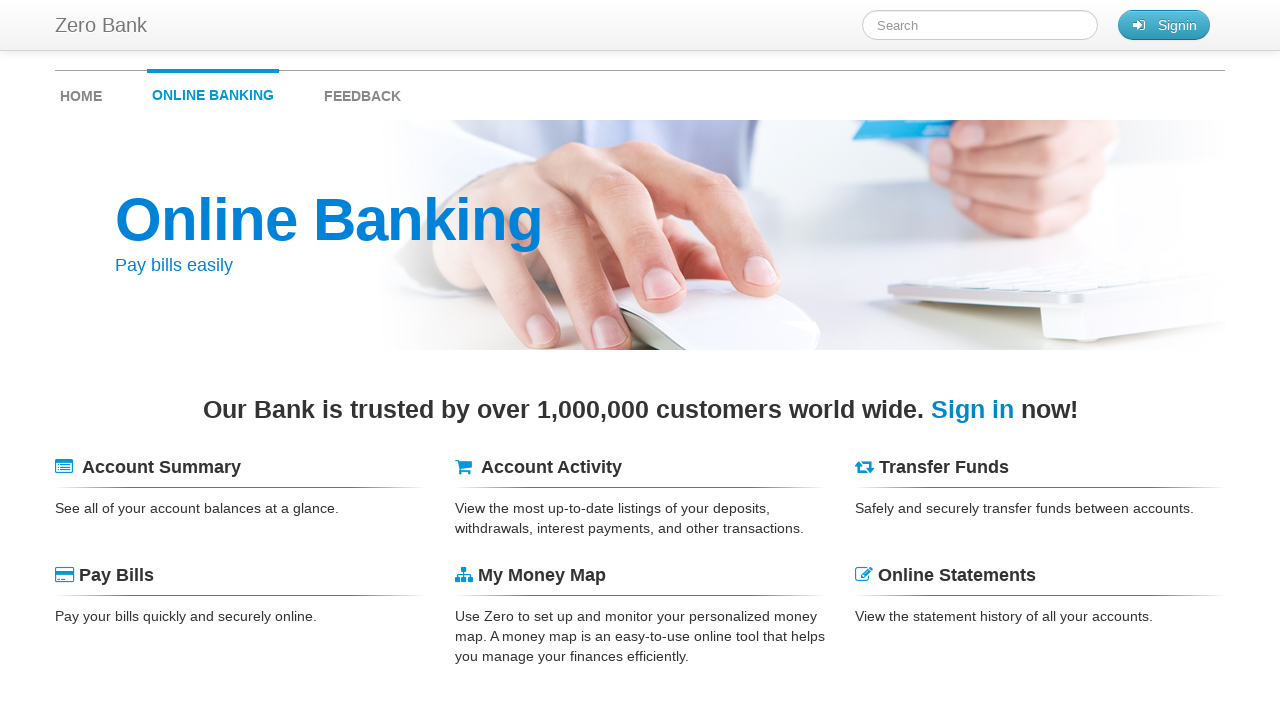

Verified that exactly 6 service headers are displayed
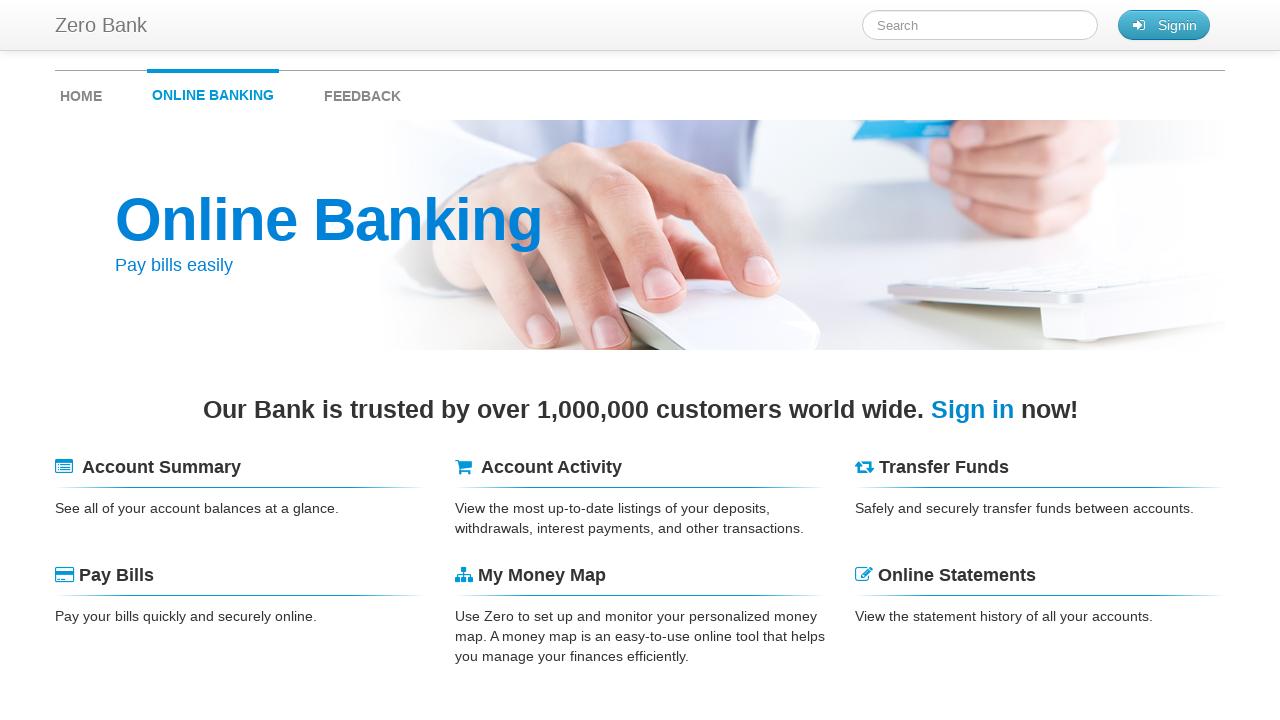

Extracted text content from all service headers
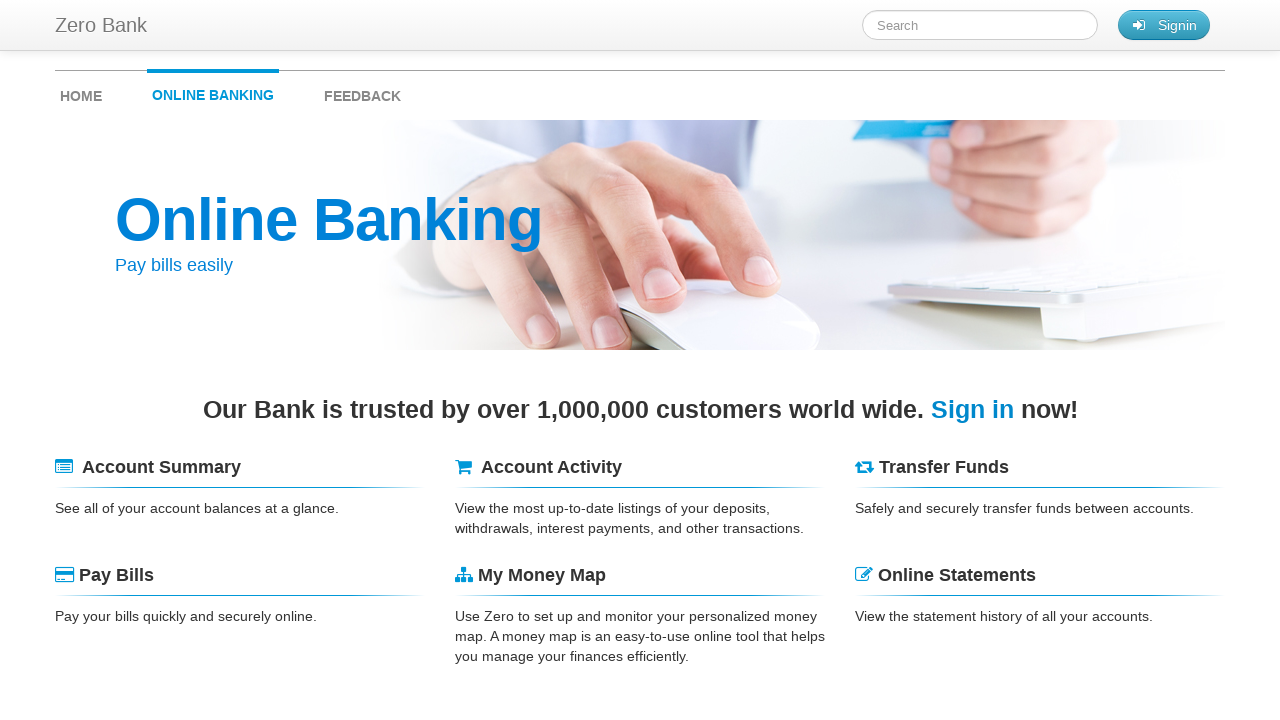

Verified that 'Pay Bills' is present in the service headers
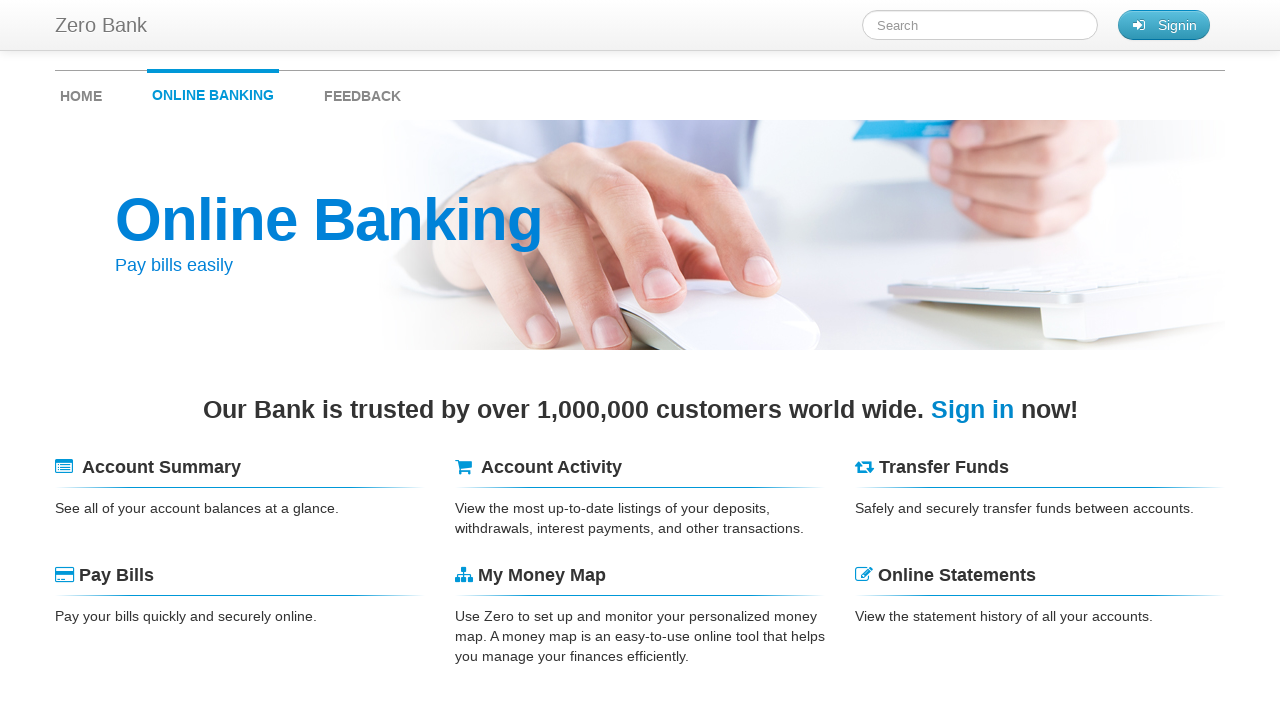

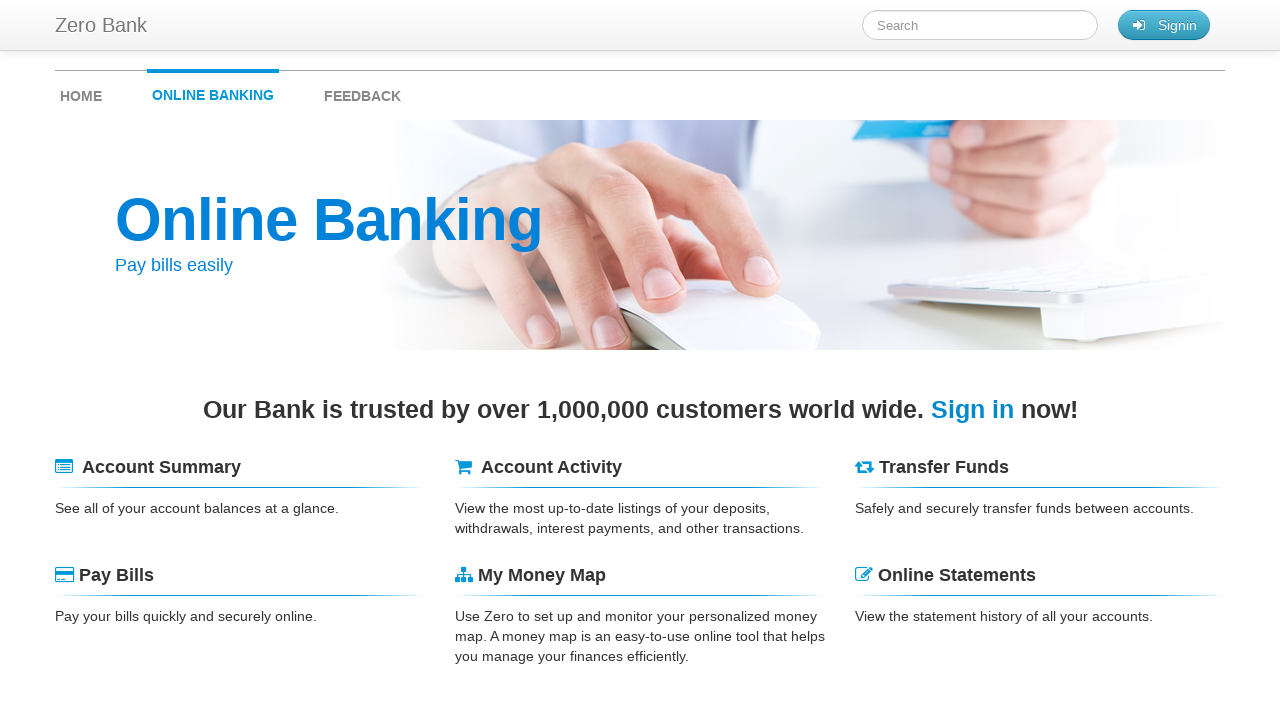